Tests the FPS Transaction Abstract form by selecting a district, FPS ID, month, and year from dropdown menus, then clicking the details button and waiting for the report table to load.

Starting URL: https://epos.assam.gov.in/FPS_Trans_Abstract.jsp

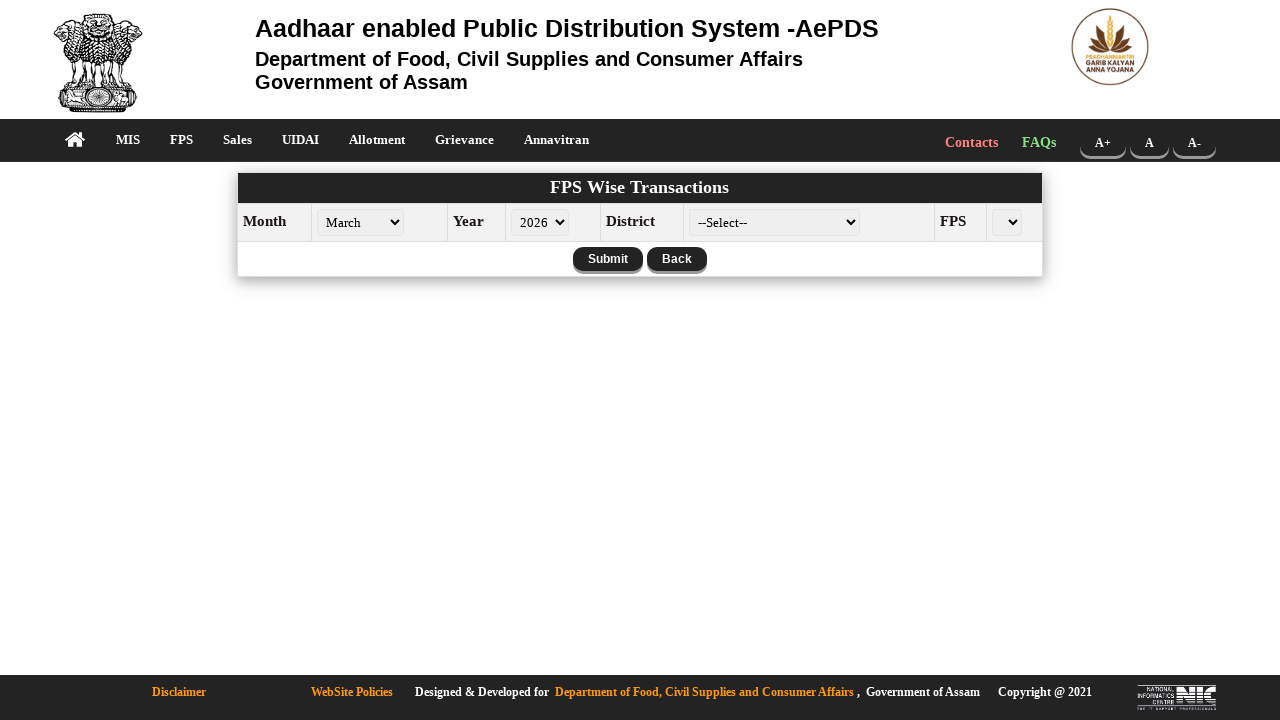

Waited for district dropdown selector to be available
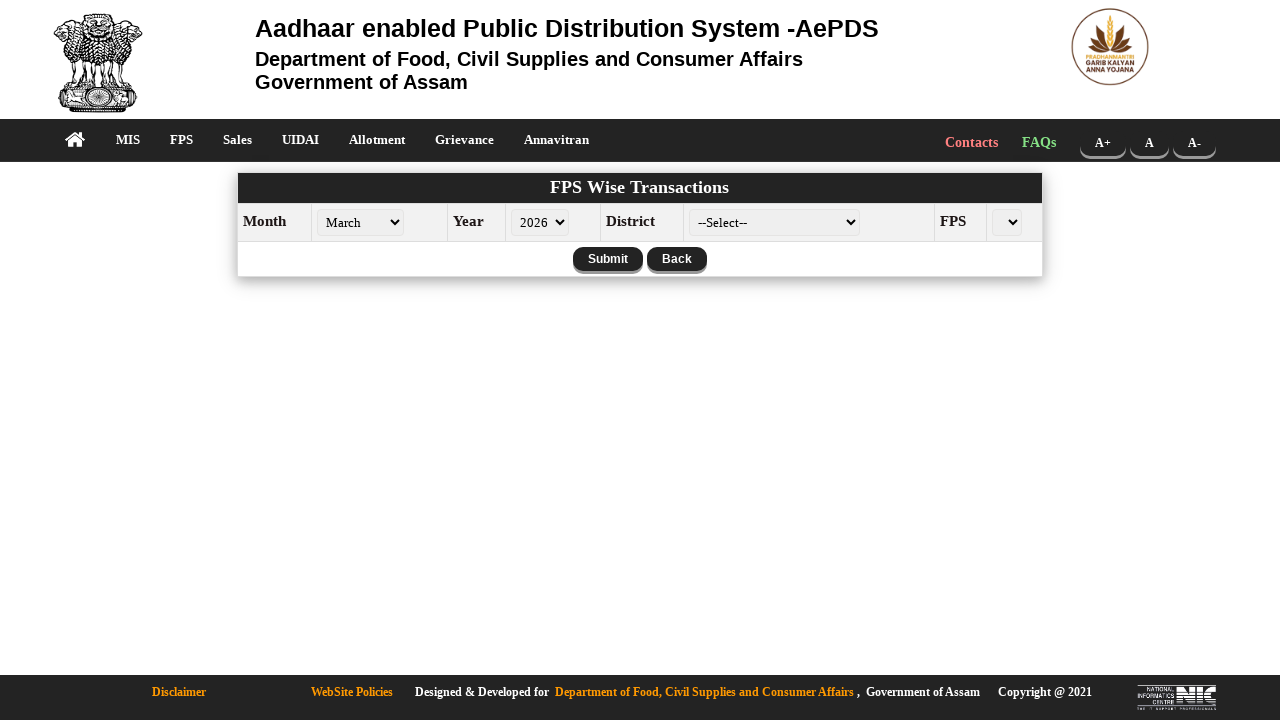

Selected district with value '312' from dropdown on #dist_code
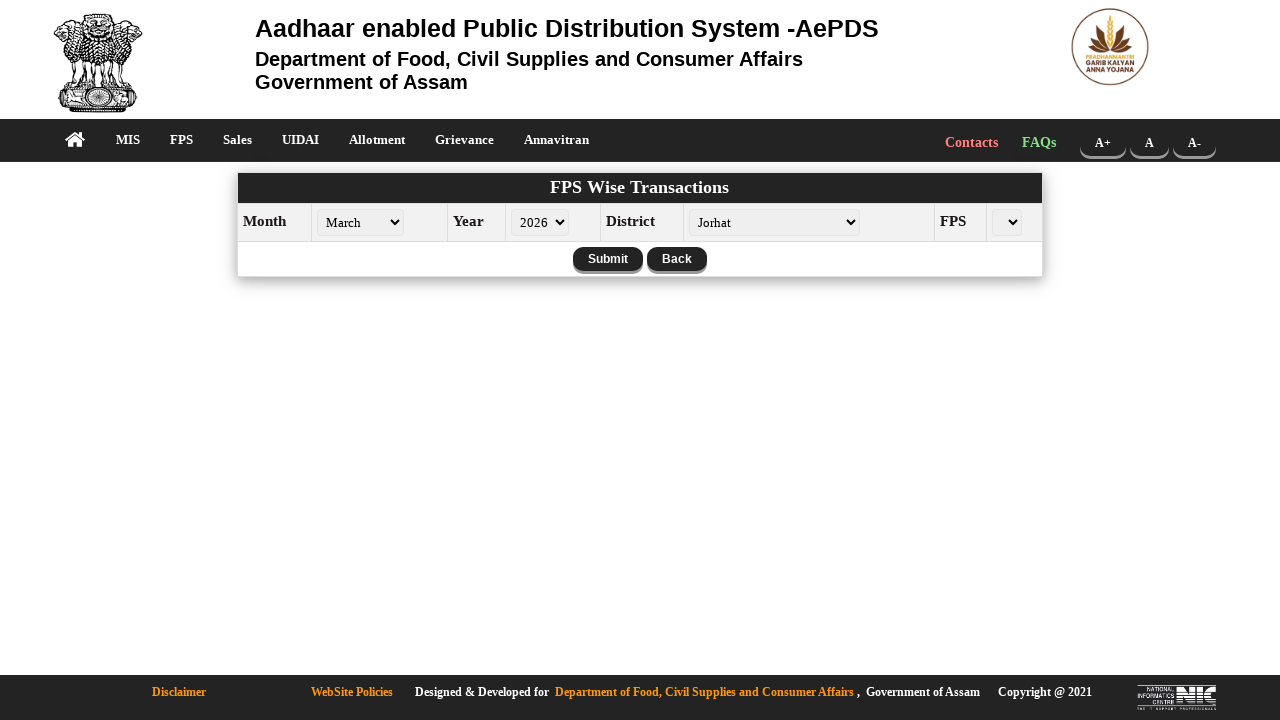

Waited 2 seconds for dependent FPS ID dropdown to populate
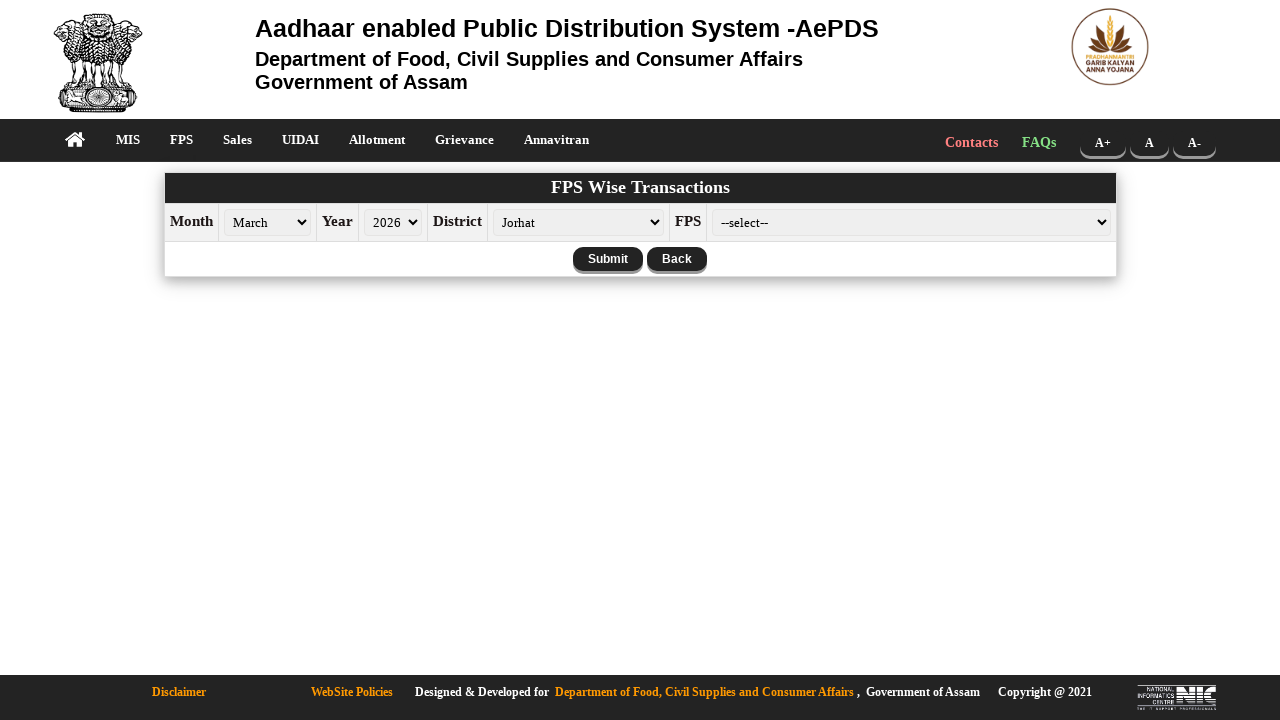

Waited for FPS ID dropdown selector to be available
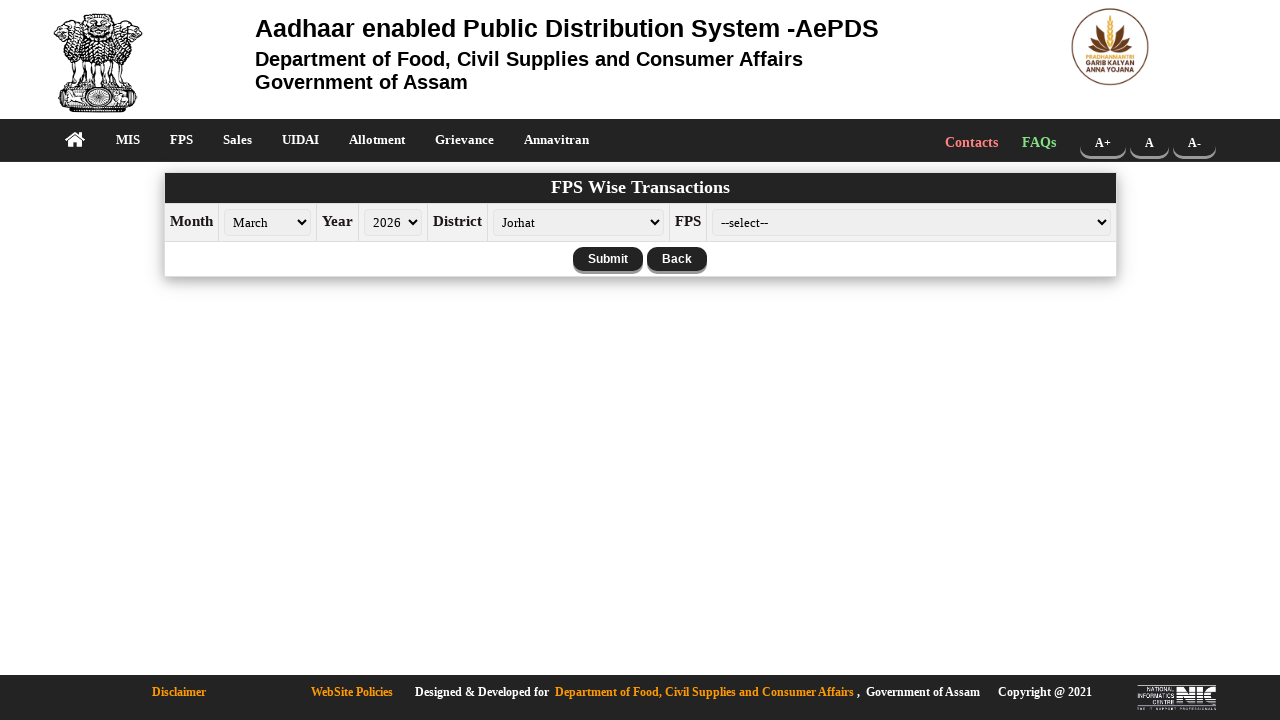

Selected FPS ID '131200100458' from dropdown on #fps_id
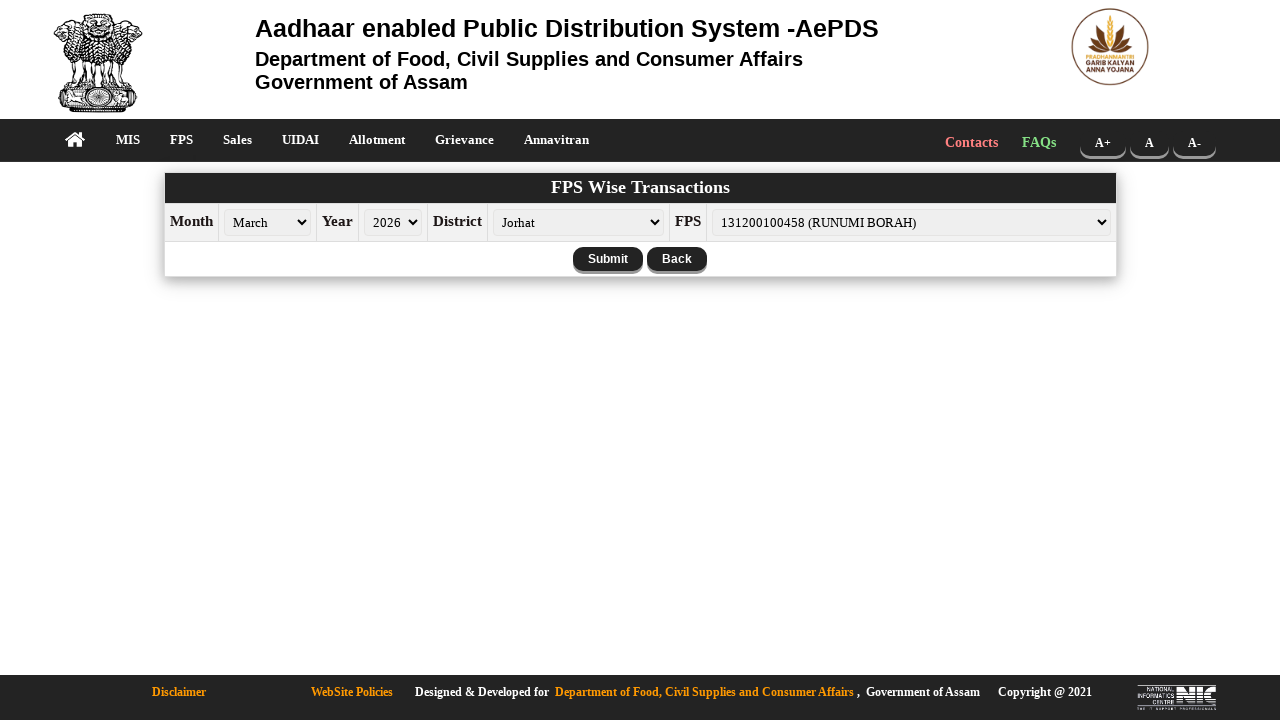

Waited for month dropdown selector to be available
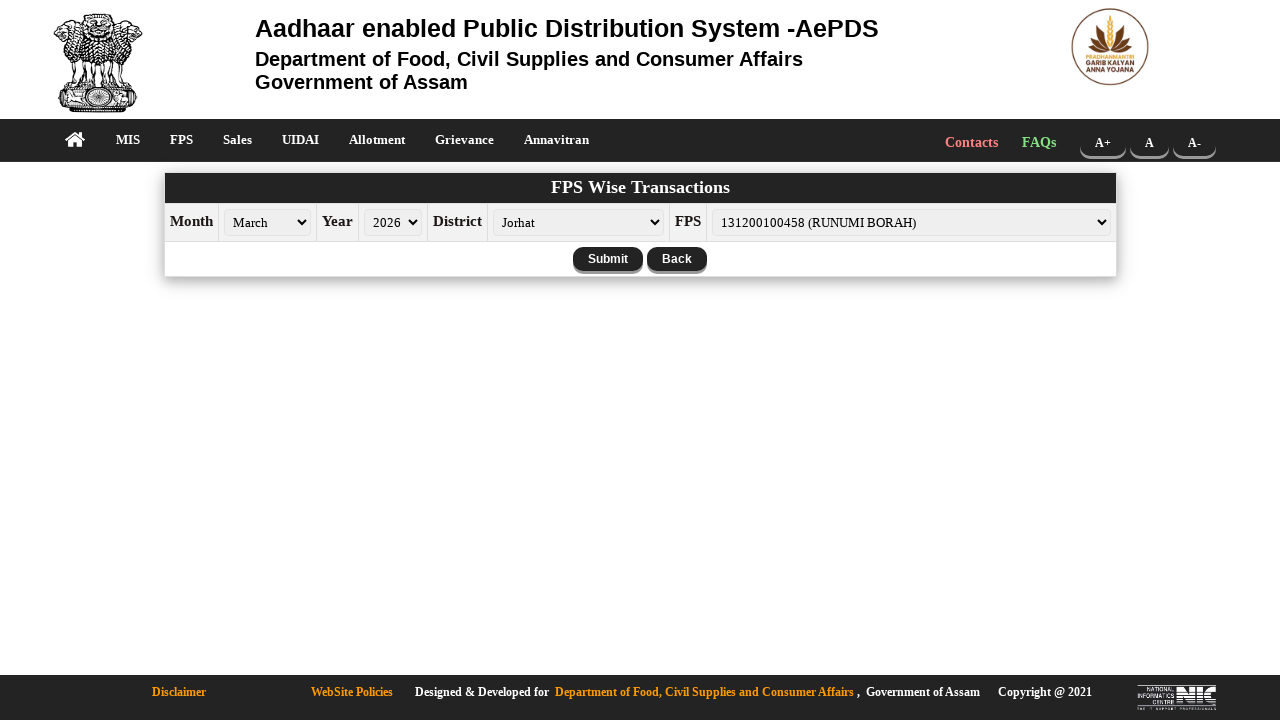

Selected 'October' from month dropdown on #month
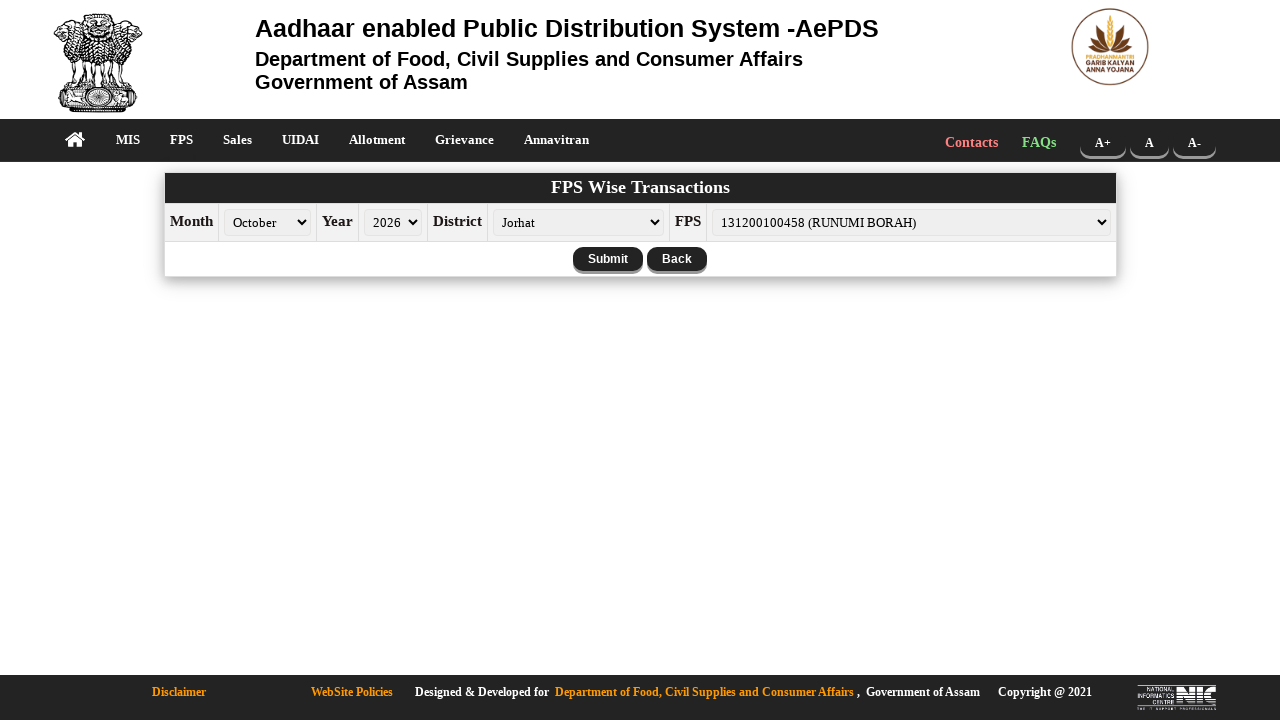

Waited for year dropdown selector to be available
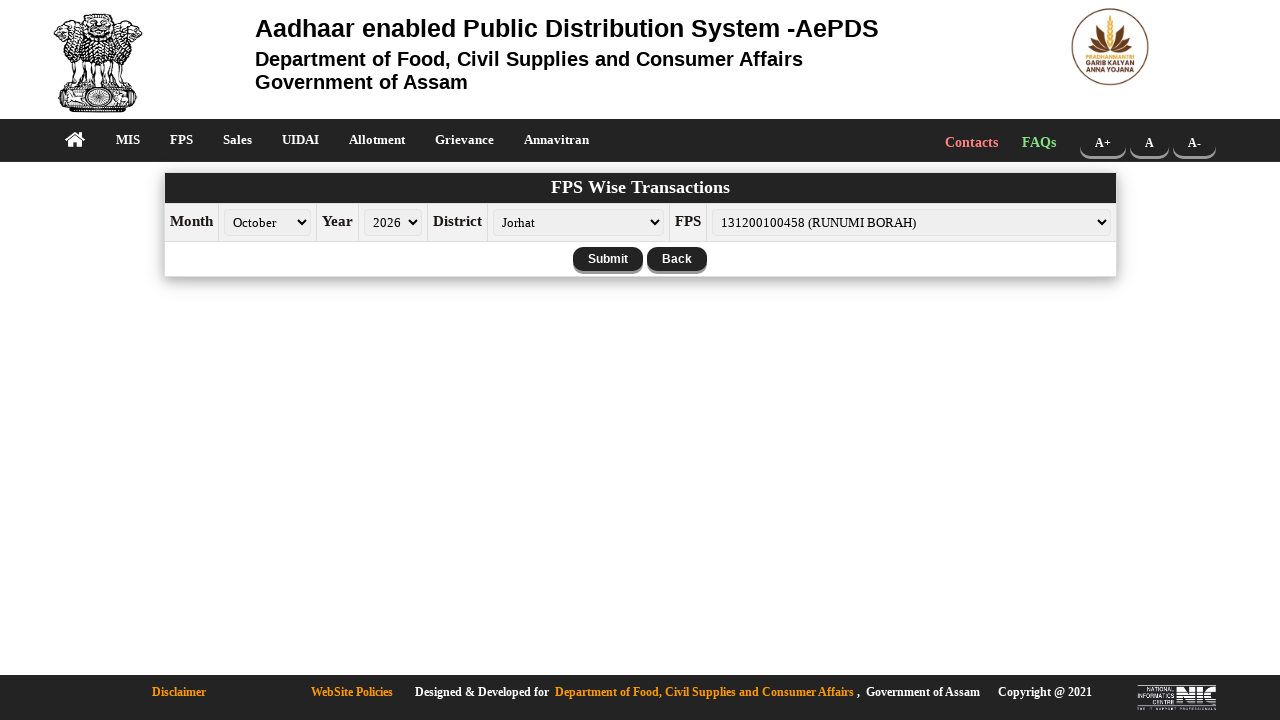

Selected '2025' from year dropdown on #year
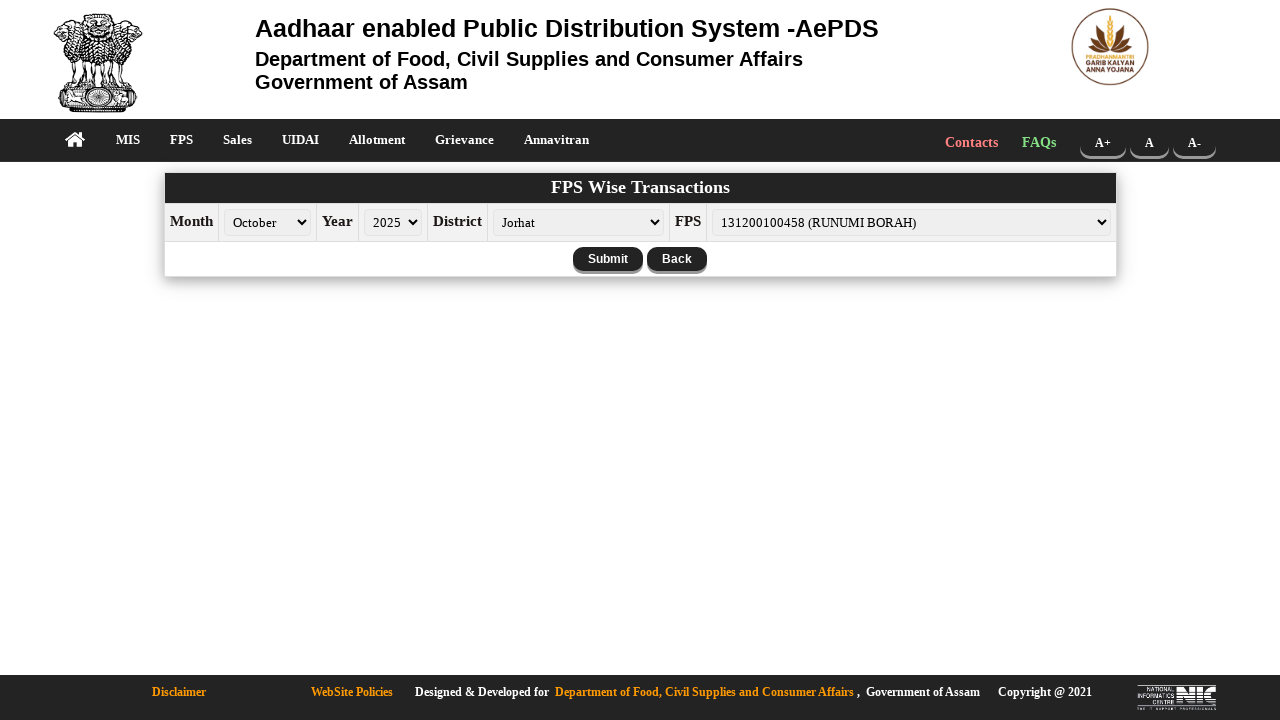

Clicked the details button to submit the FPS Transaction Abstract form at (608, 259) on button[onclick='detailsR();']
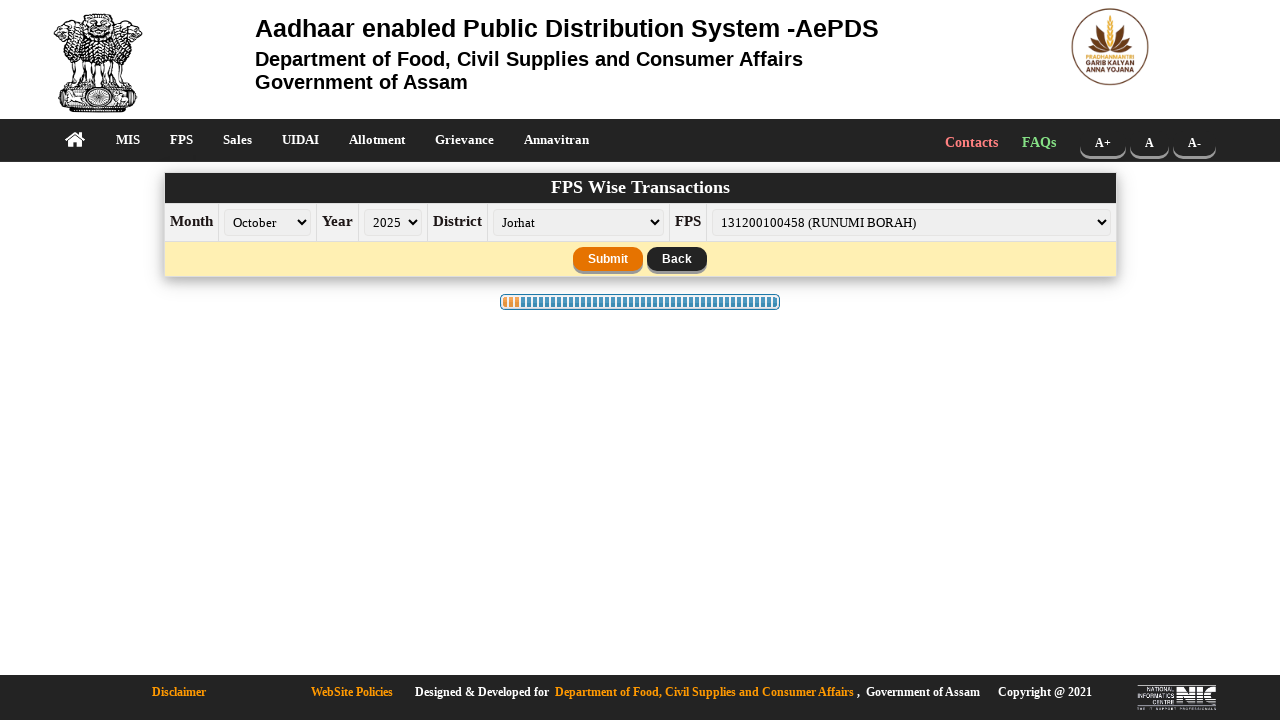

Waited for report table rows to load and become visible
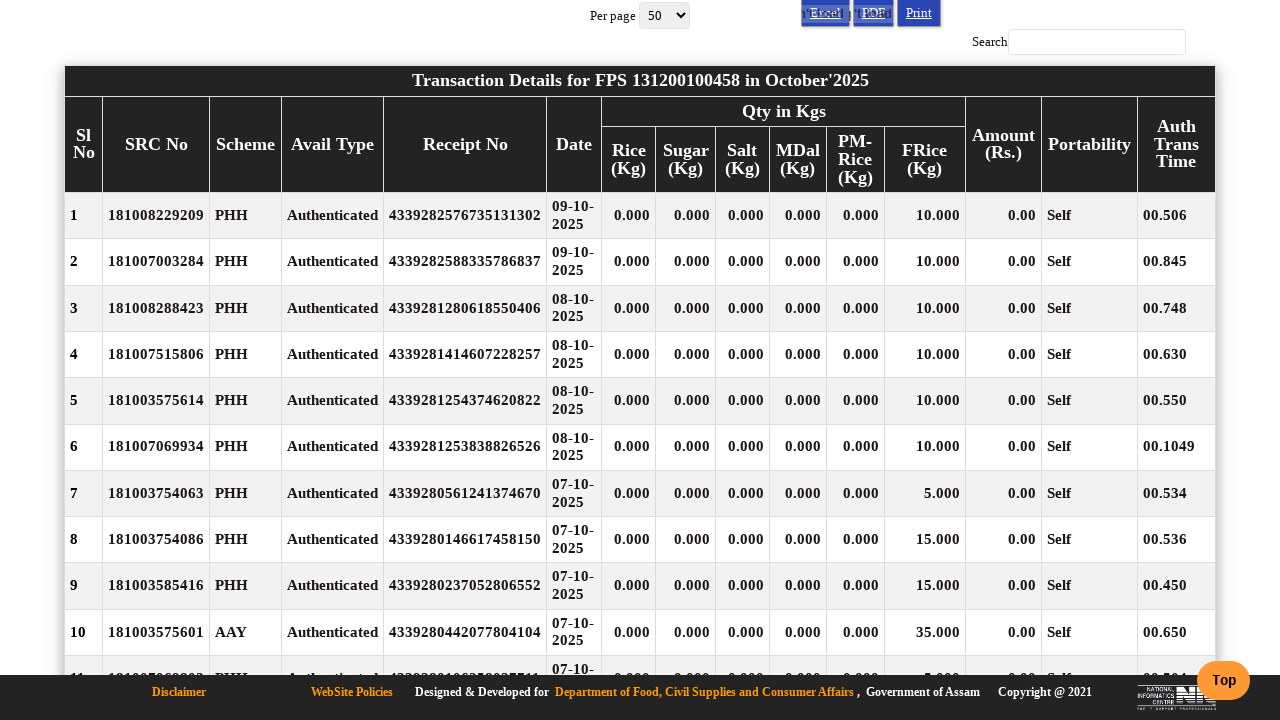

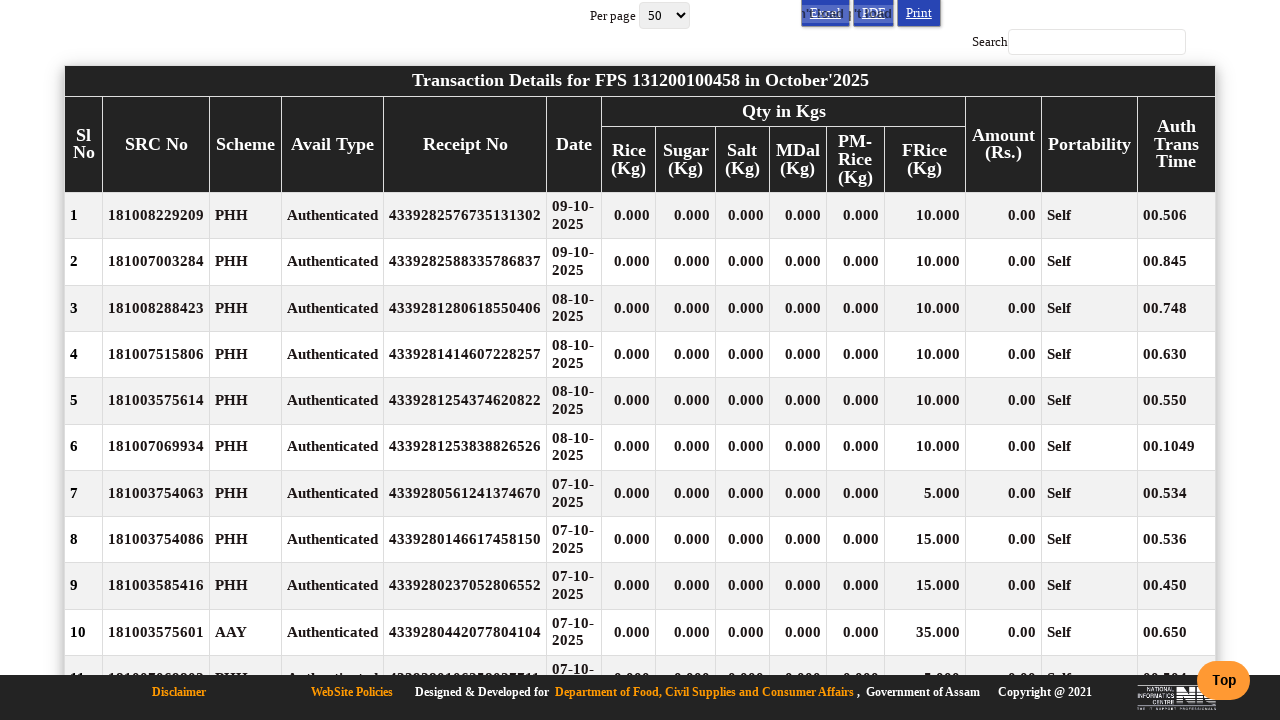